Tests a form submission that involves extracting an attribute value, calculating a mathematical result, and filling form fields including checkboxes and radio buttons

Starting URL: http://suninjuly.github.io/get_attribute.html

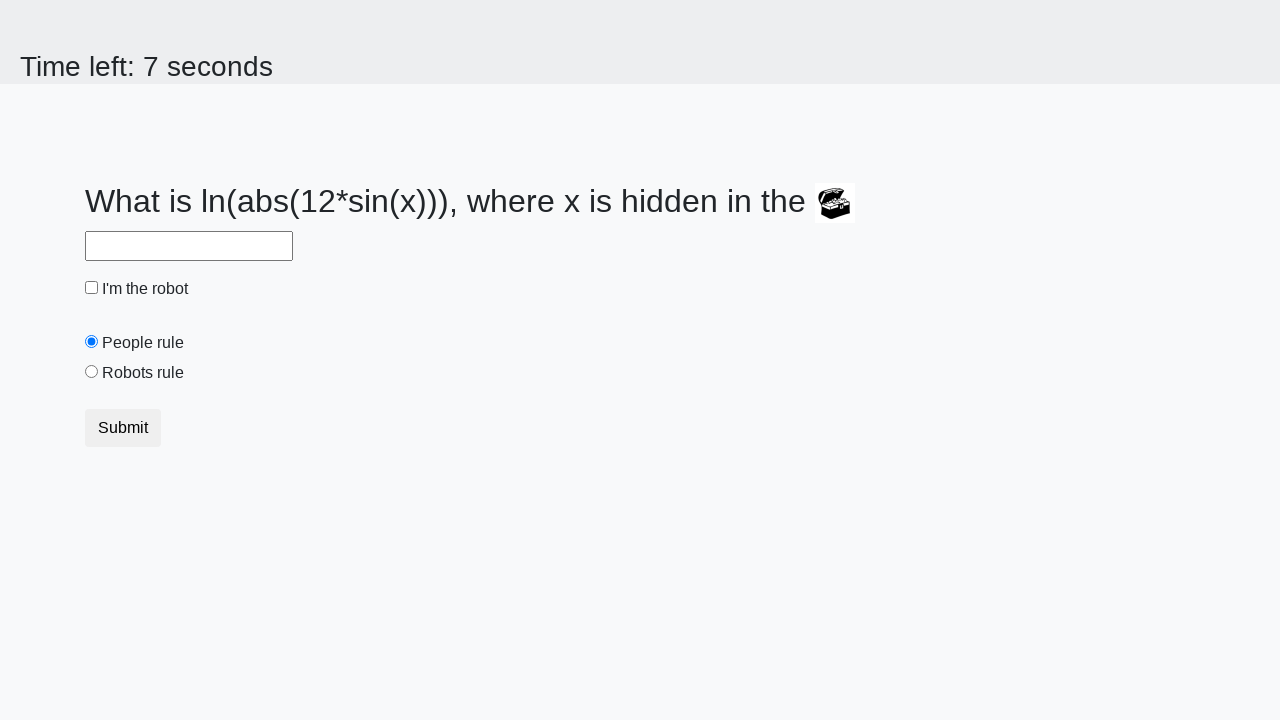

Located treasure element
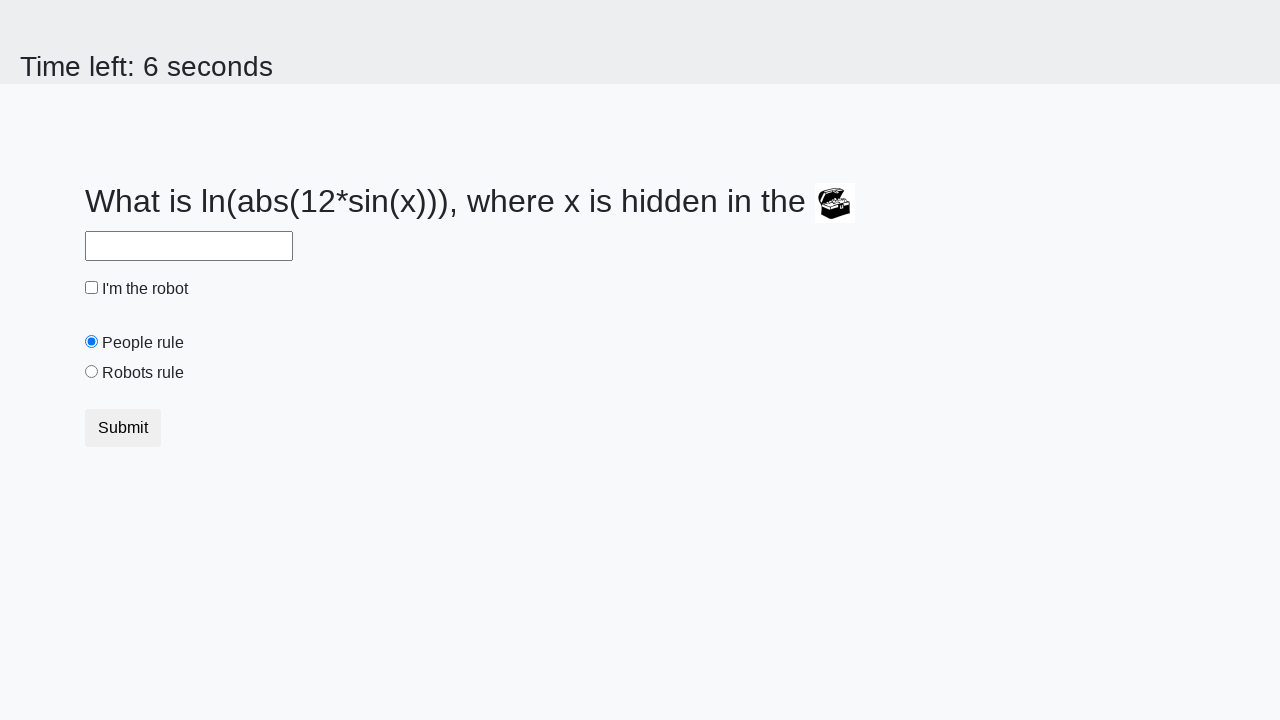

Extracted valuex attribute: 56
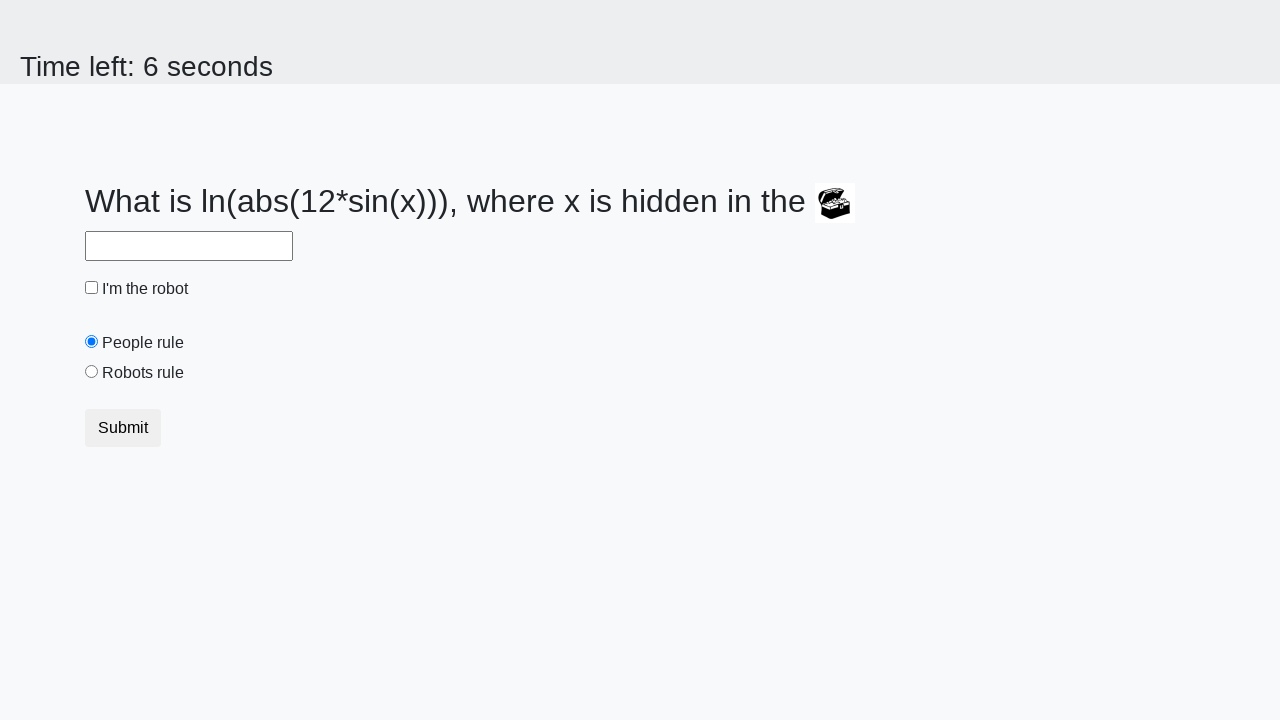

Calculated mathematical result: 1.8339584392890727
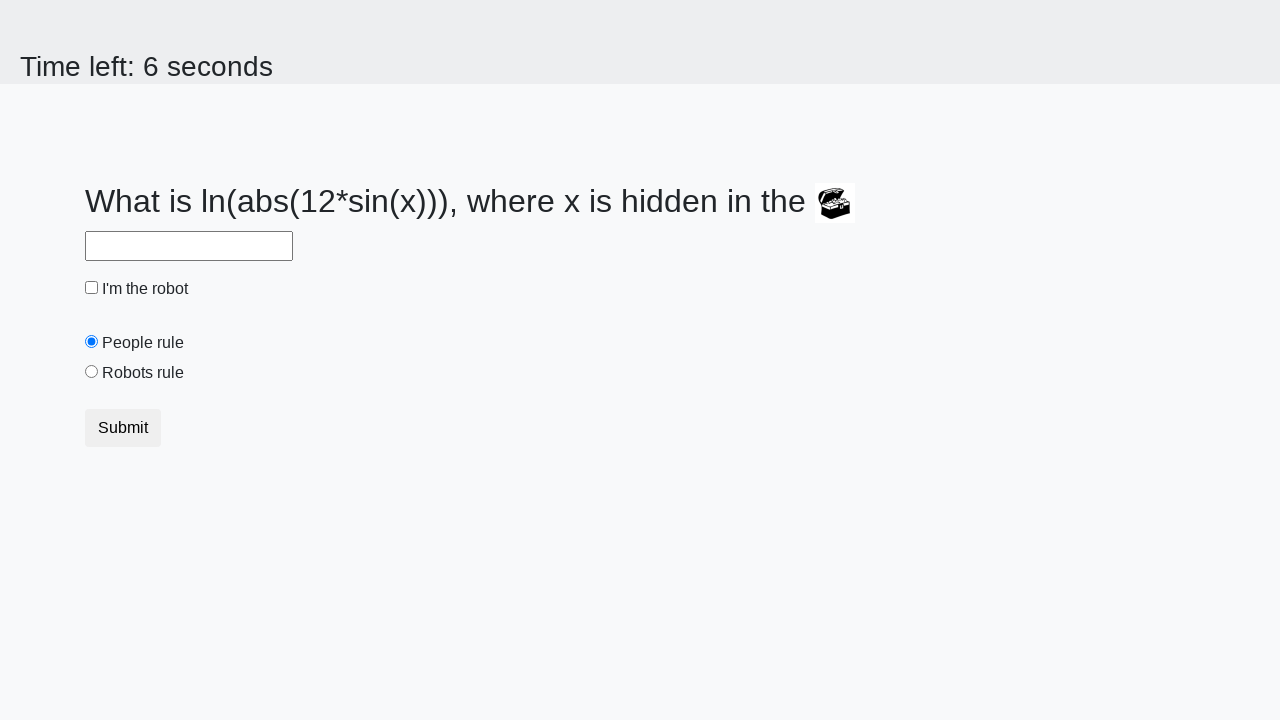

Filled answer field with calculated value: 1.8339584392890727 on #answer
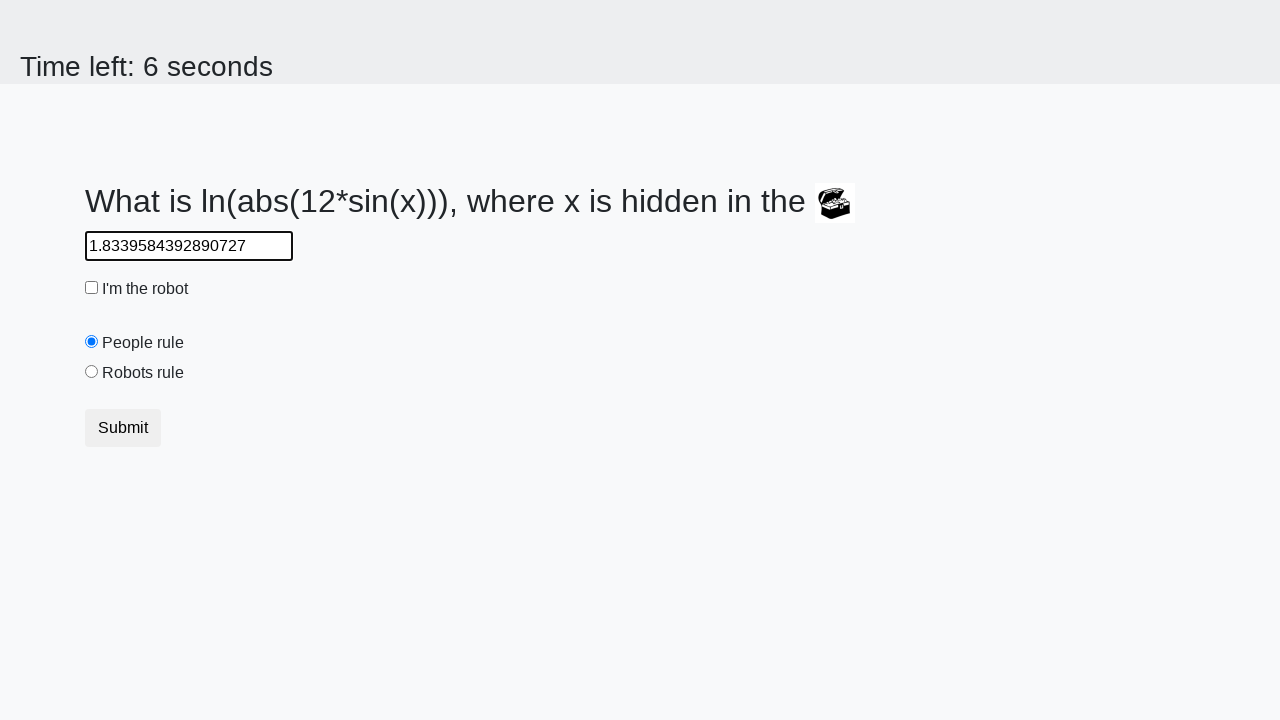

Checked the robot checkbox at (92, 288) on #robotCheckbox
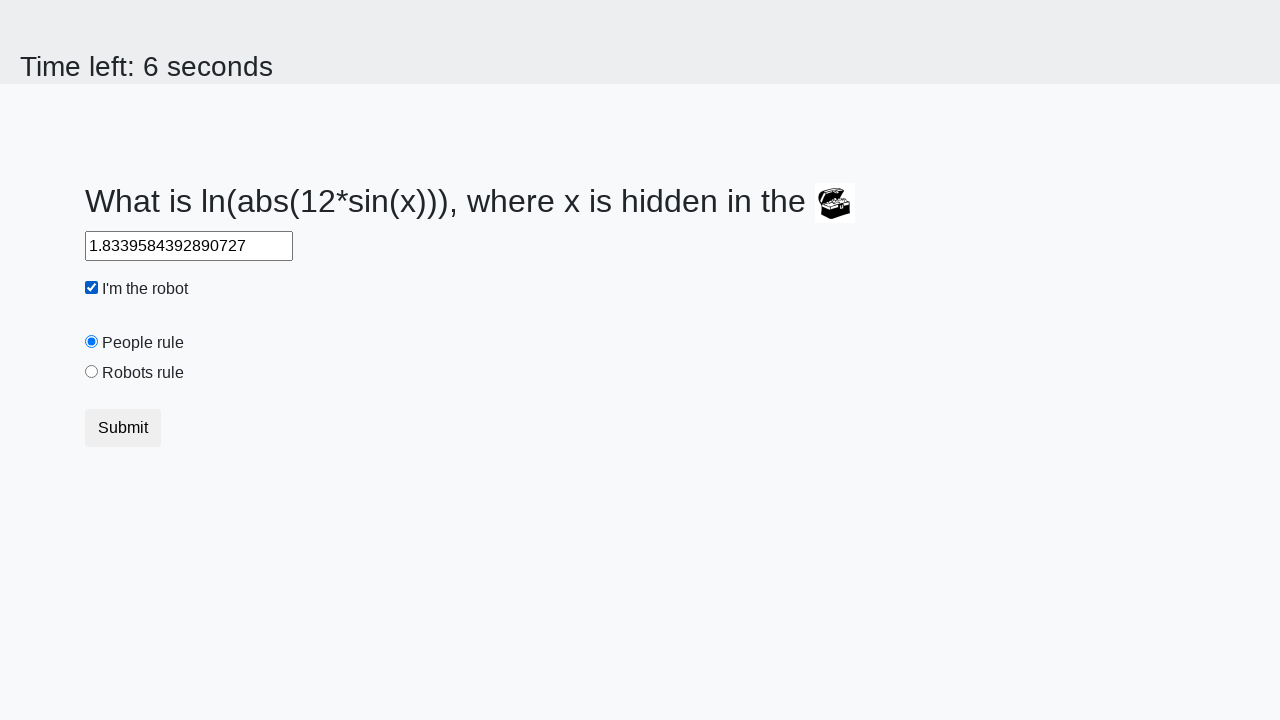

Selected the robots rule radio button at (92, 372) on #robotsRule
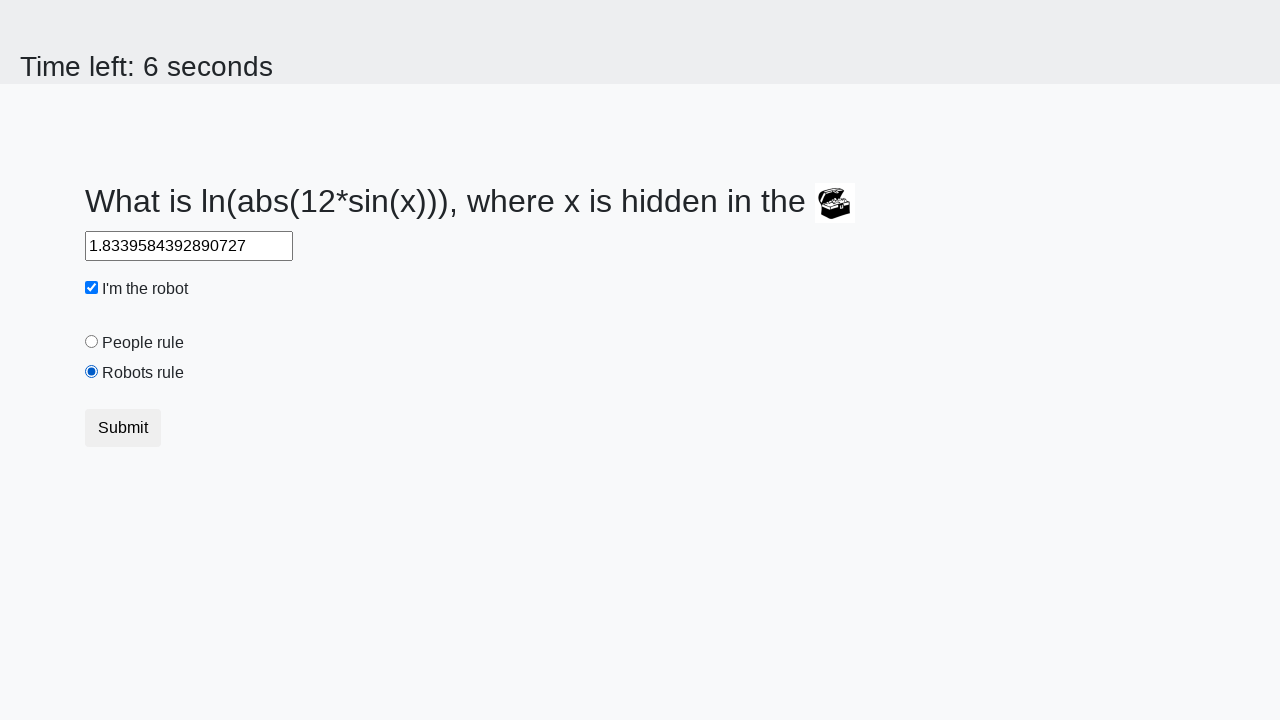

Submitted the form at (123, 428) on .btn.btn-default
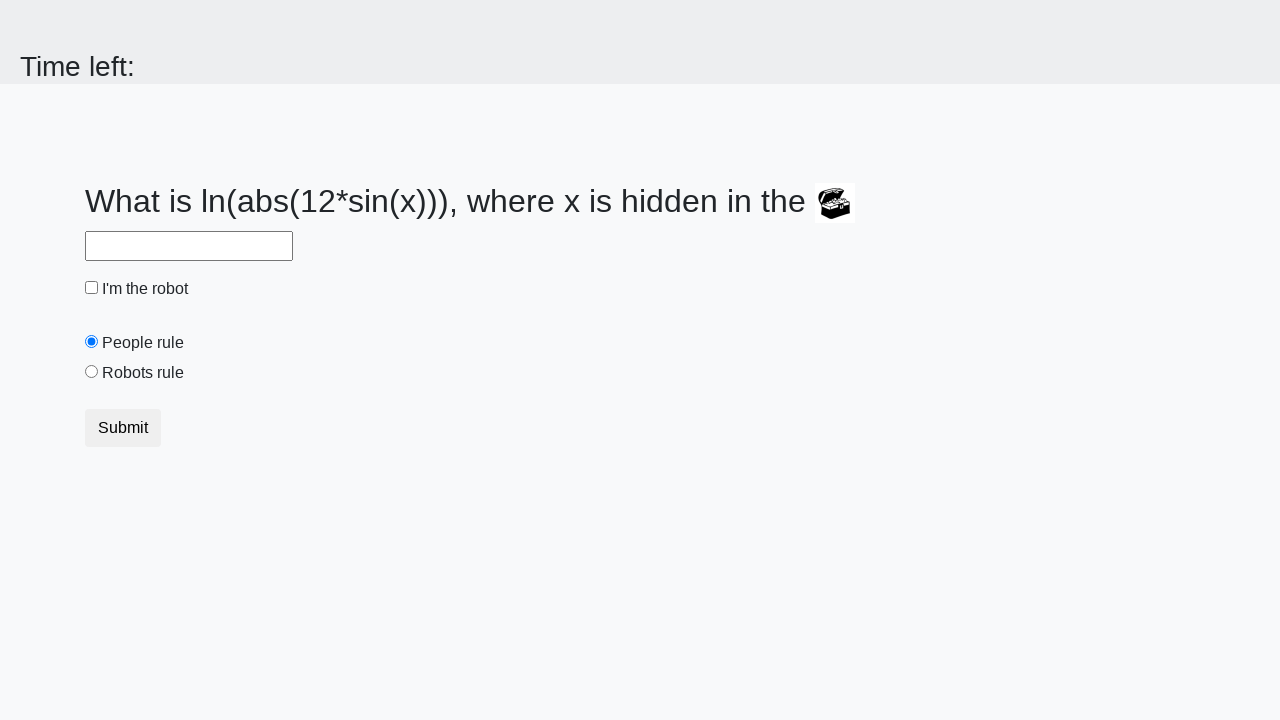

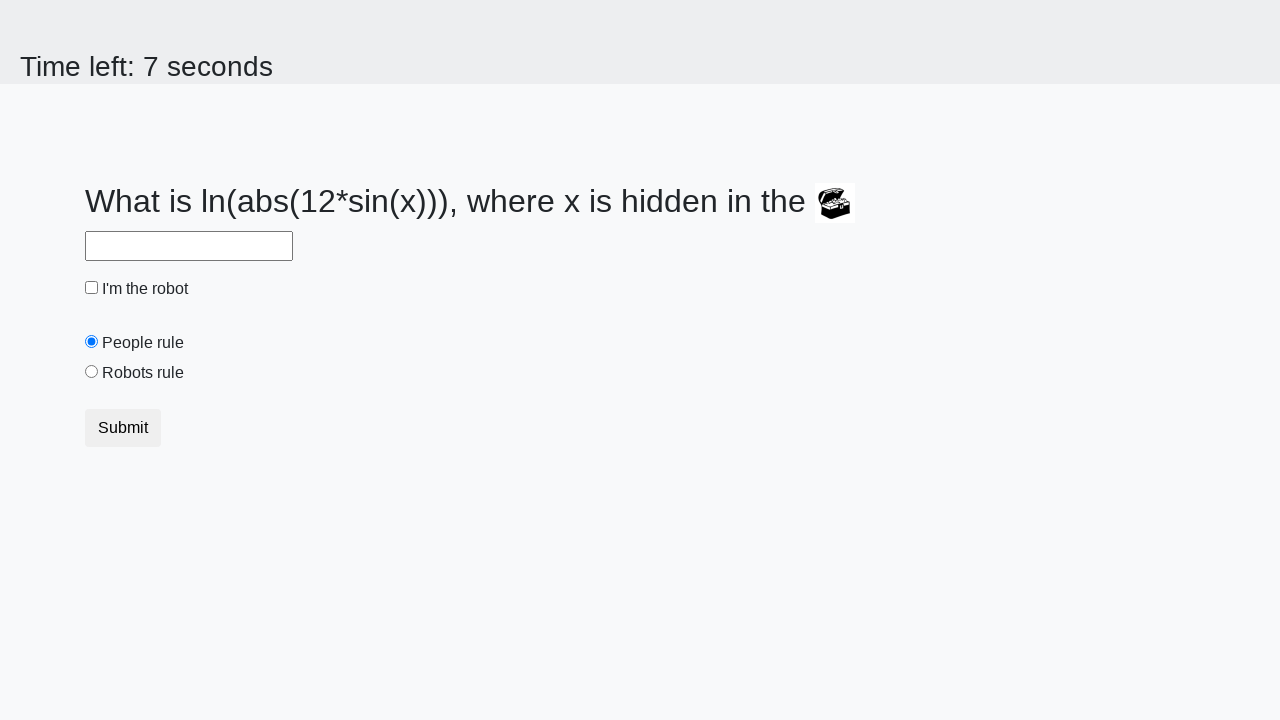